Opens the About Us modal to verify it displays and interacts with the video player controls

Starting URL: https://www.demoblaze.com/

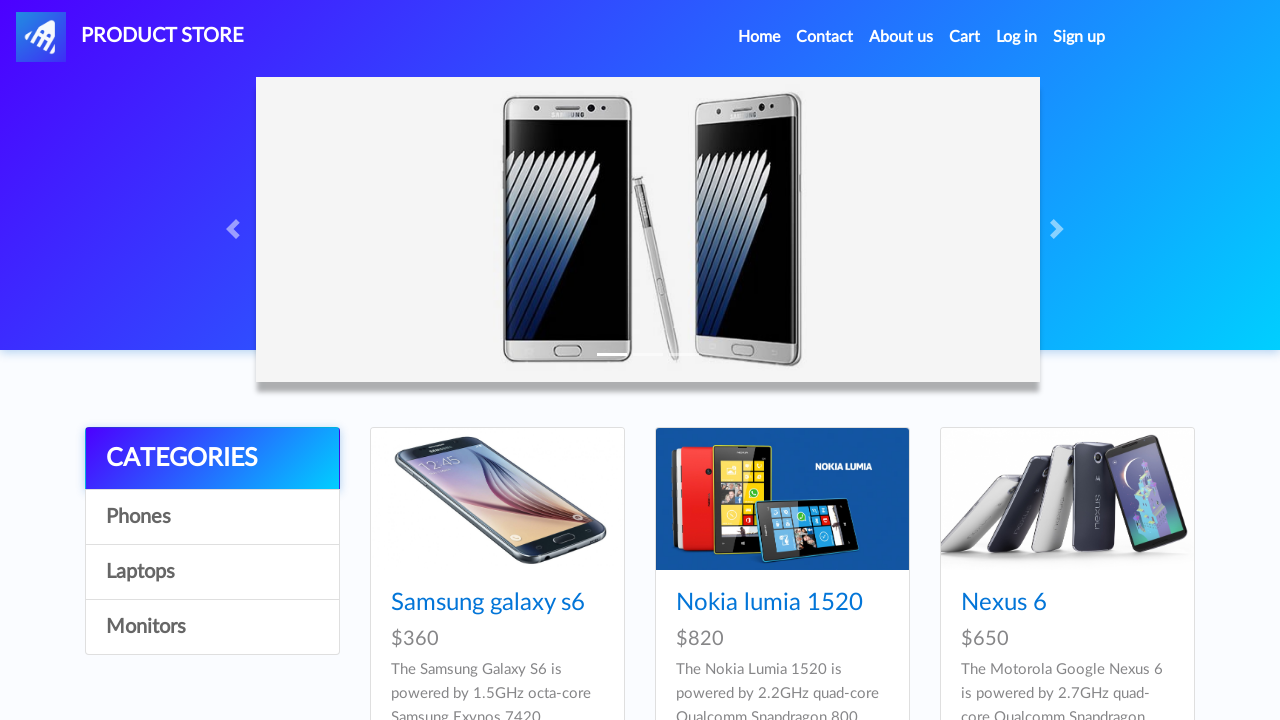

Clicked 'About us' link to open modal at (901, 37) on a:text('About us')
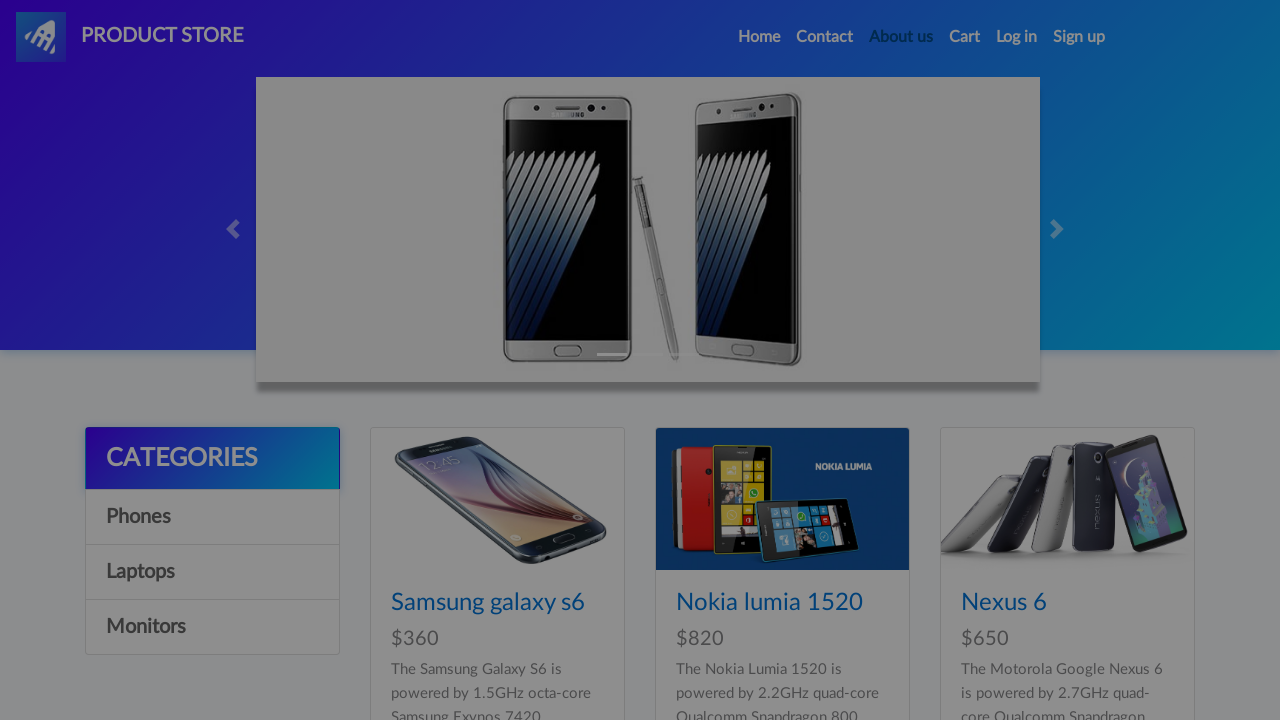

About Us modal is now visible
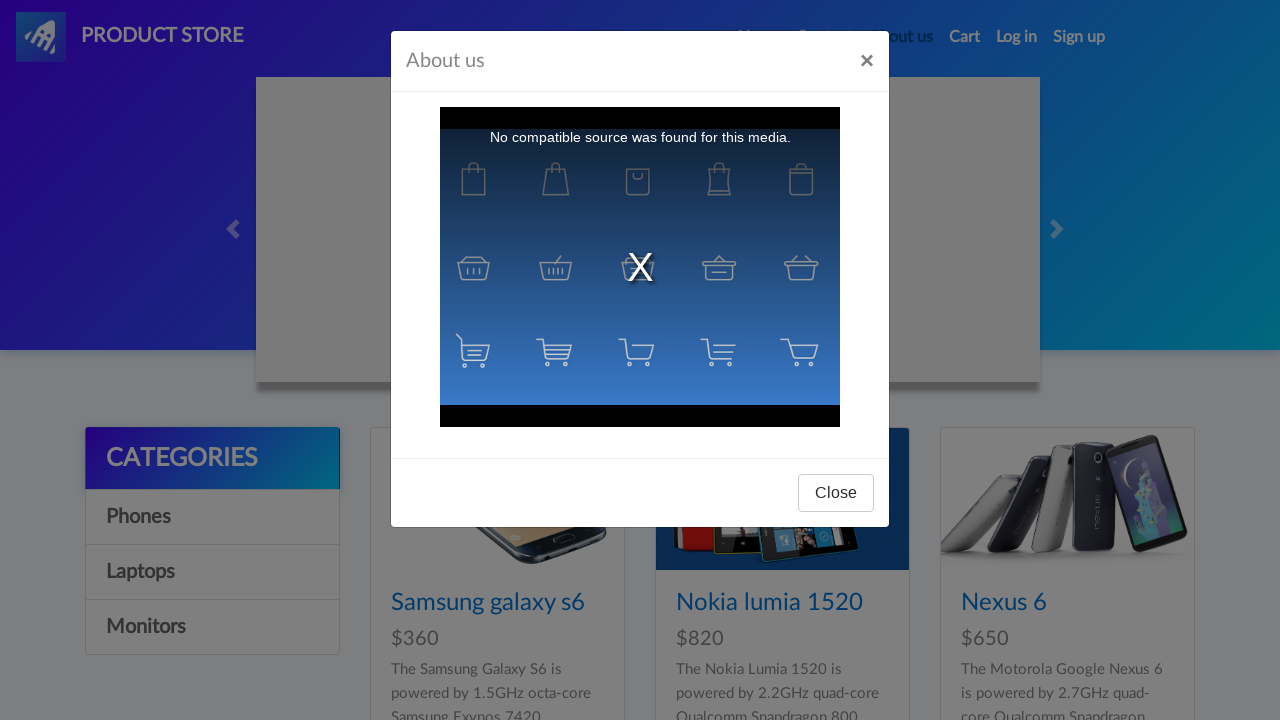

Clicked Close button to dismiss About Us modal at (836, 493) on div#videoModal button:text('Close')
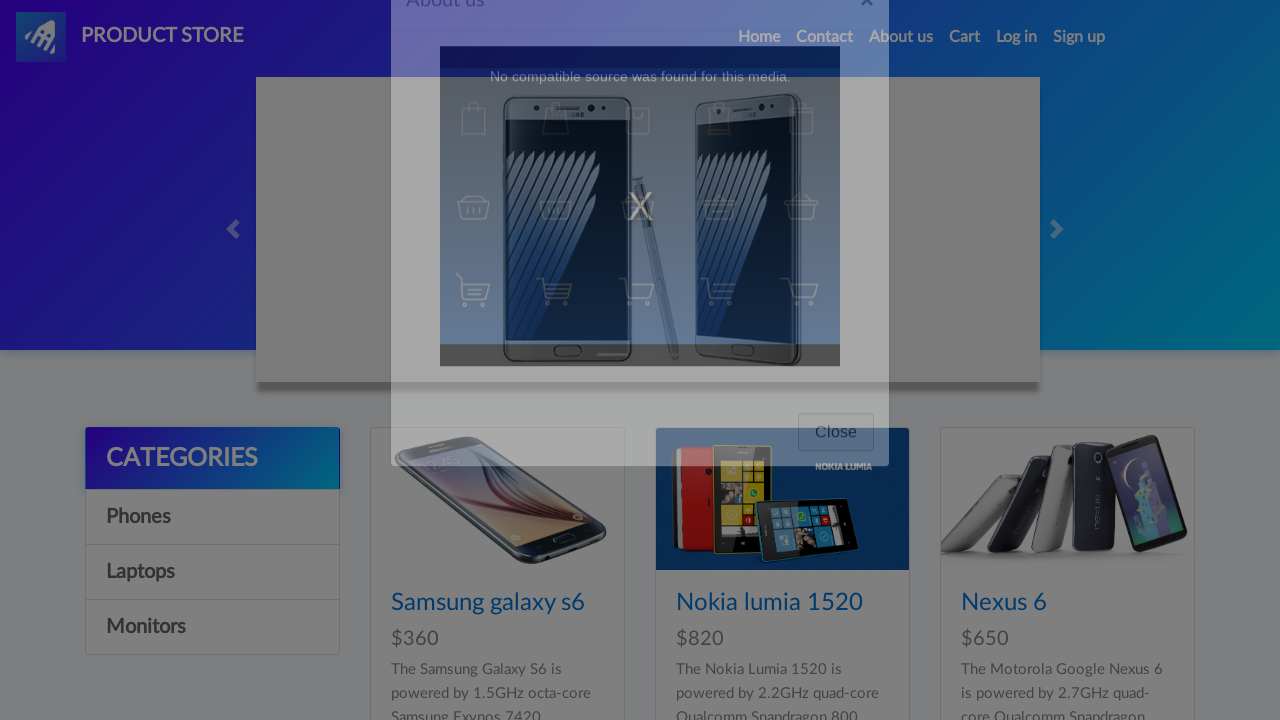

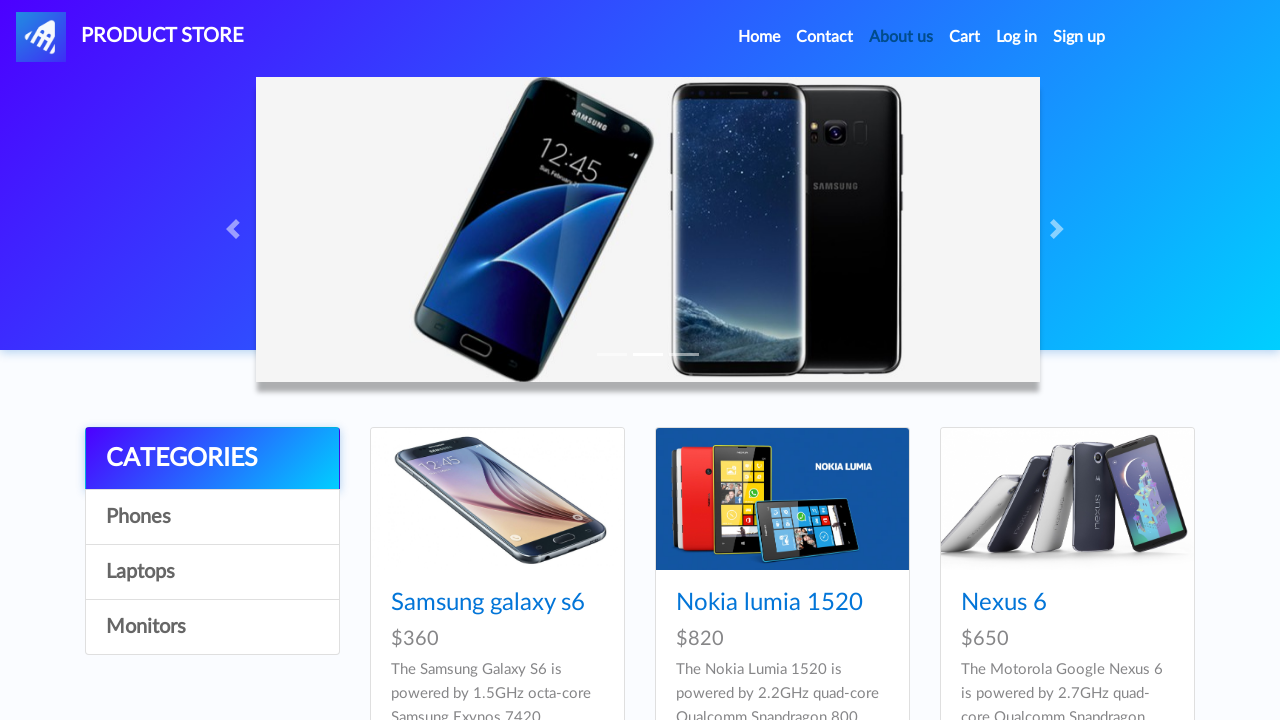